Navigates to a practice form page and verifies the page loads successfully

Starting URL: https://demoqa.com/automation-practice-form

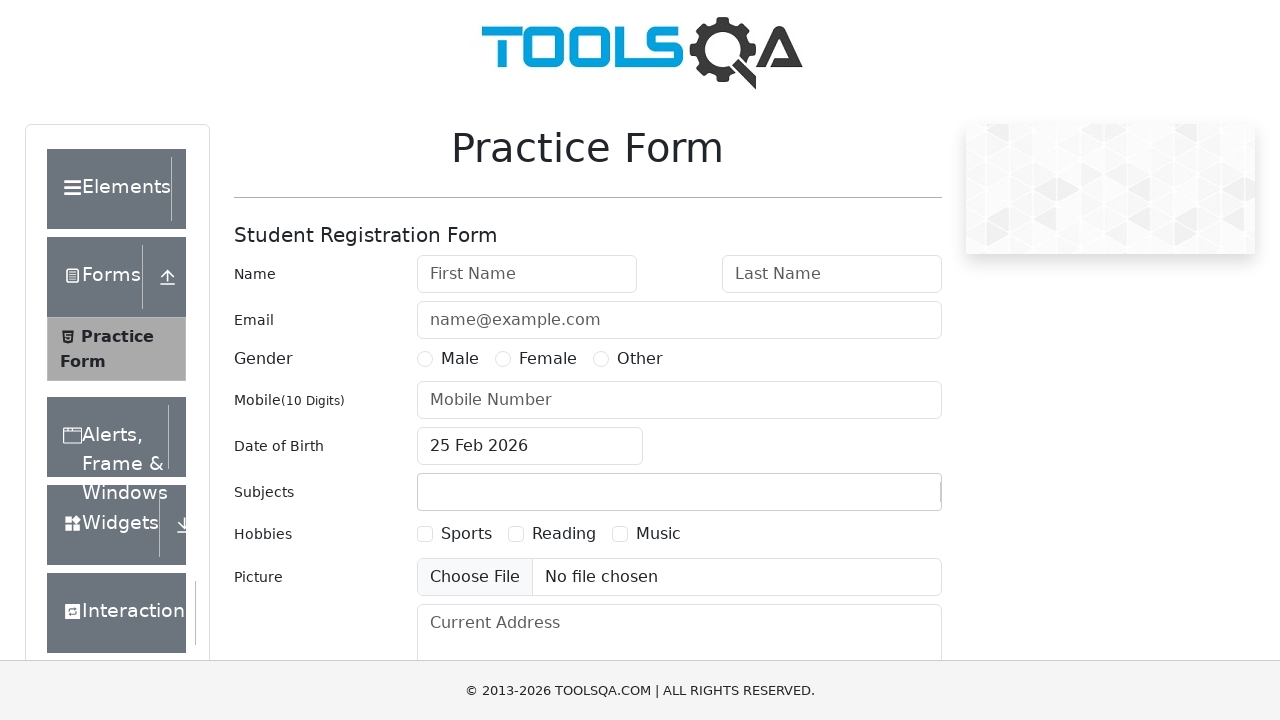

Waited for page to load with networkidle state
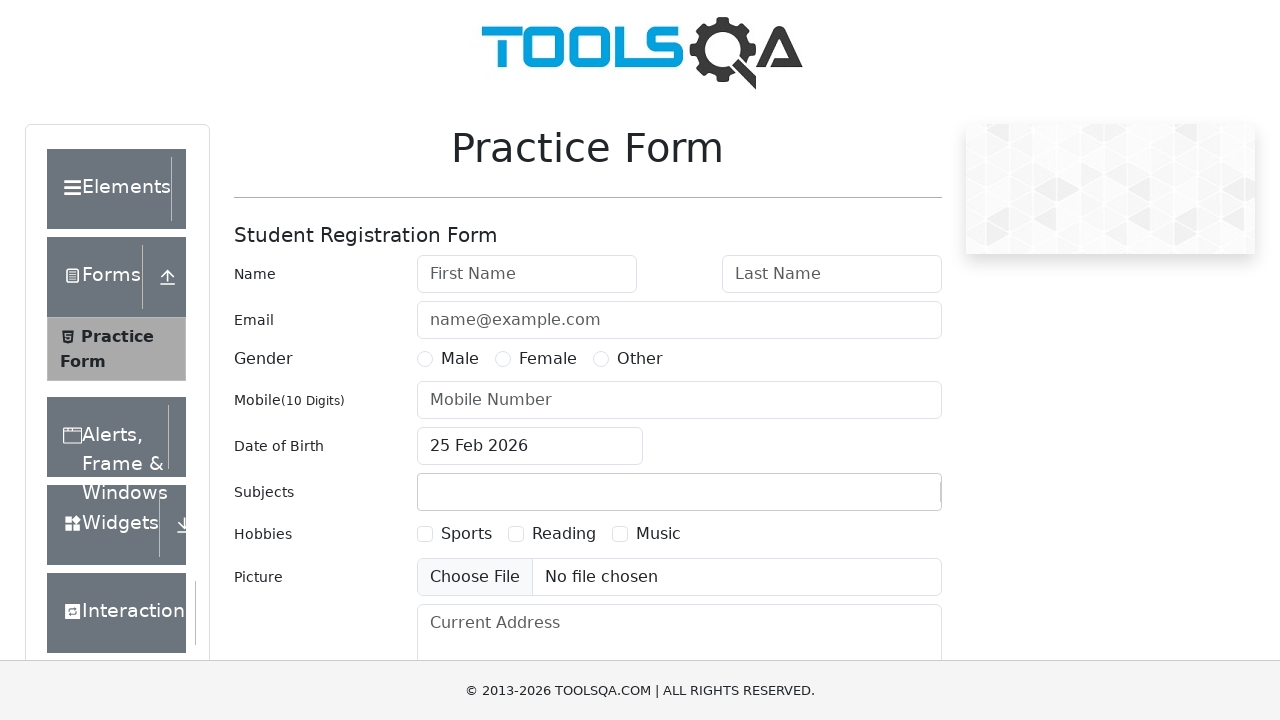

Verified firstName form field is present on practice form page
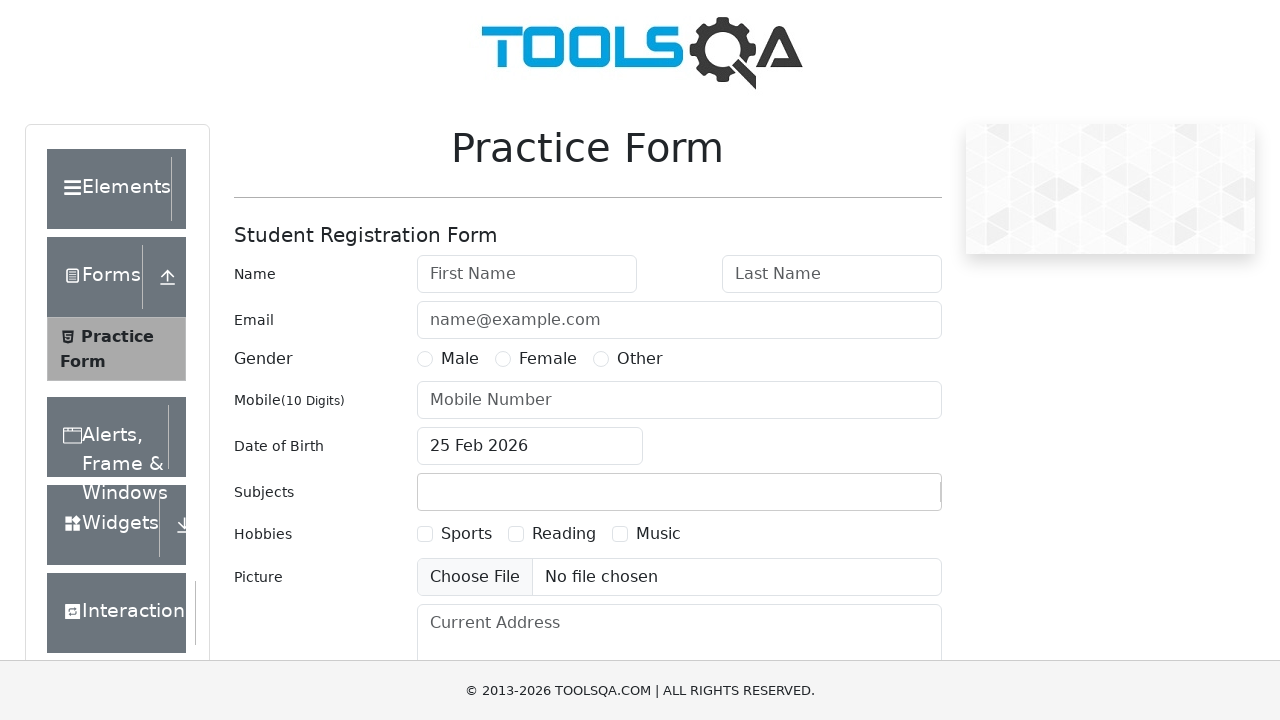

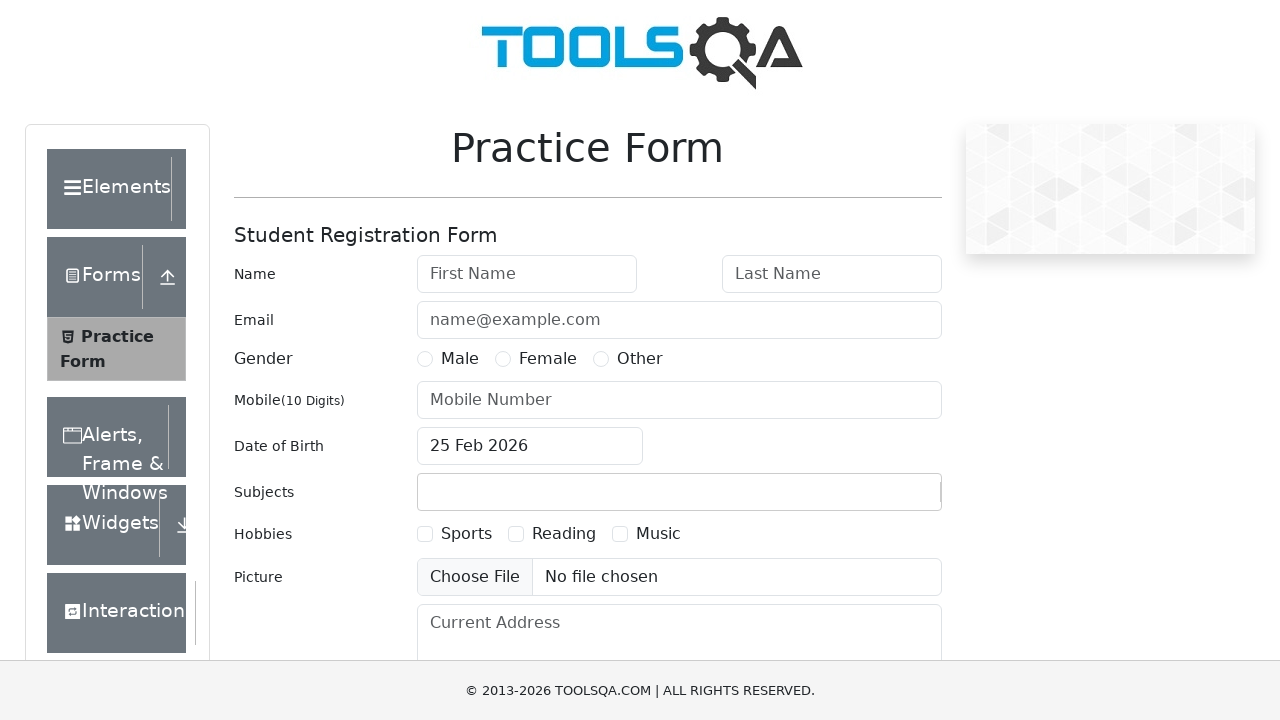